Tests the age form by entering name and age, submitting, and verifying the result message

Starting URL: https://kristinek.github.io/site/examples/age

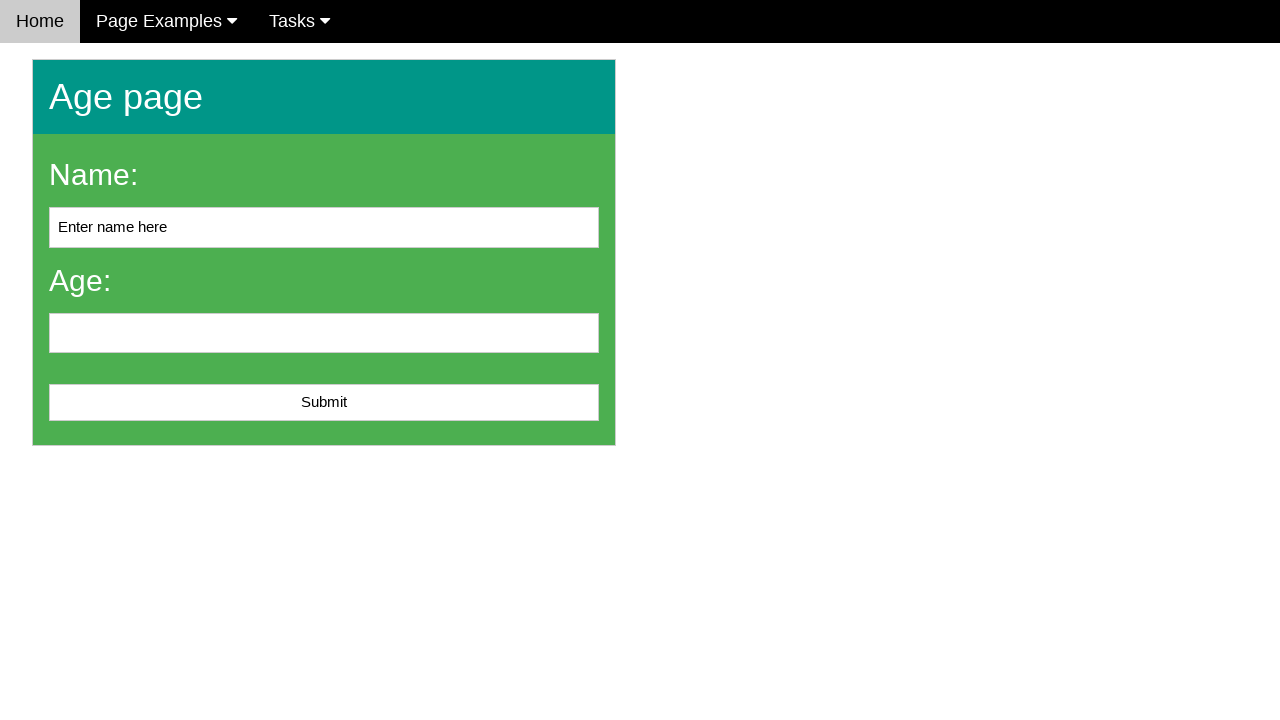

Cleared the name field on #name
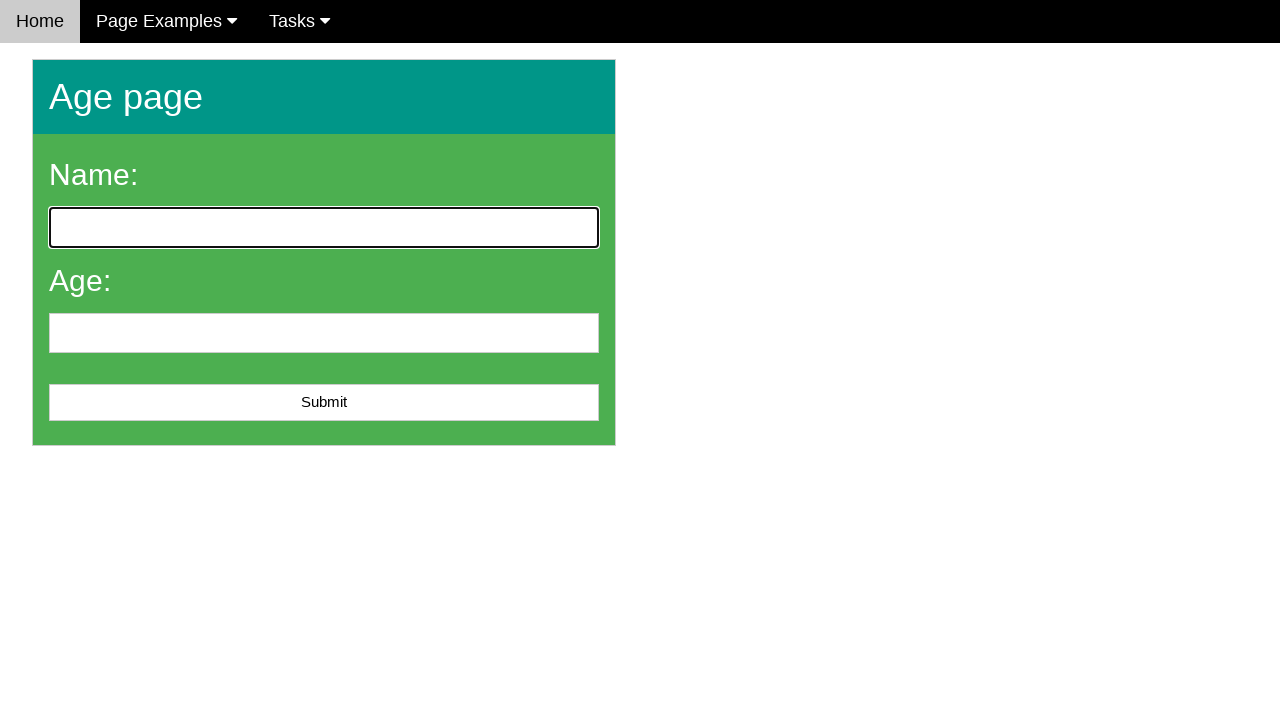

Entered 'John Smith' in the name field on #name
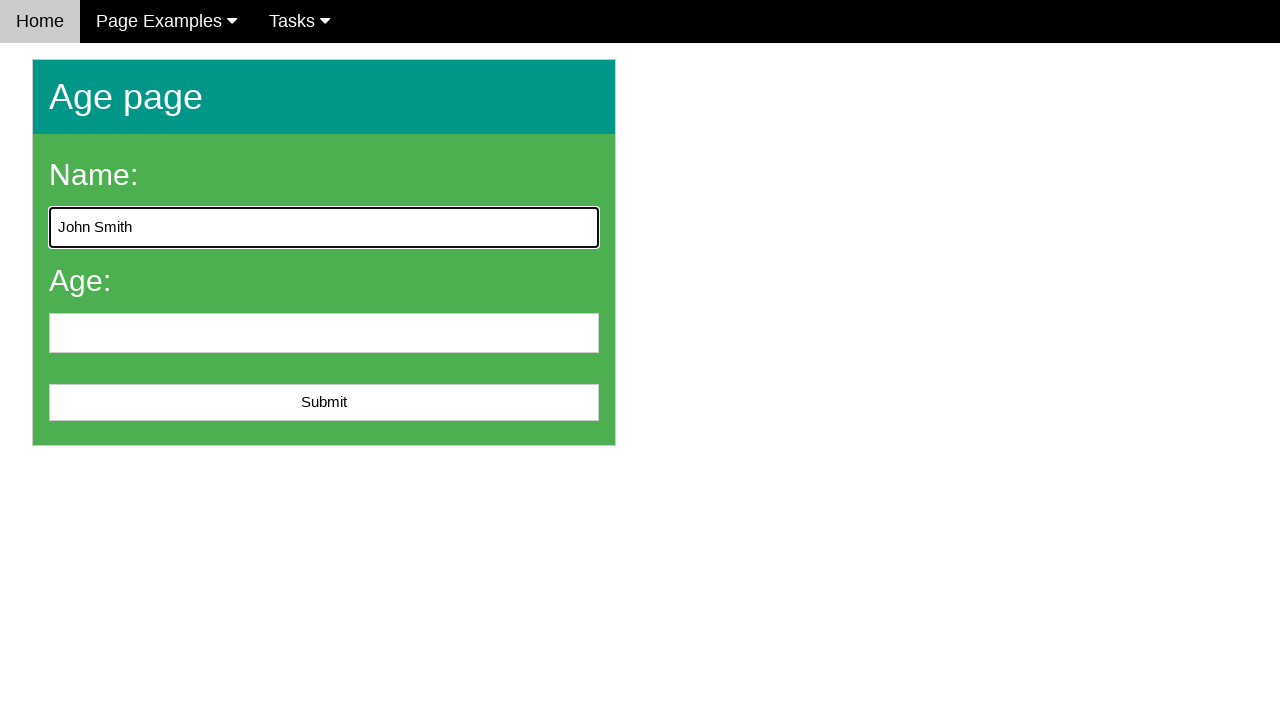

Entered '25' in the age field on #age
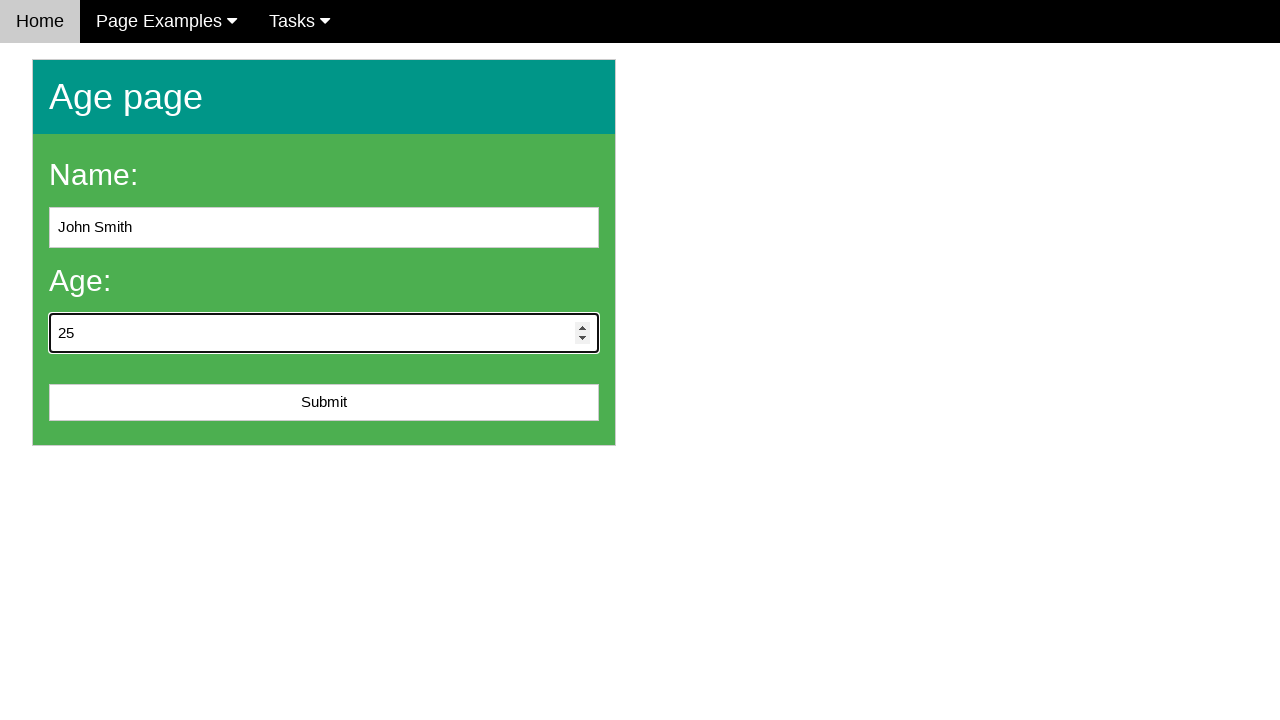

Clicked the submit button at (324, 403) on #submit
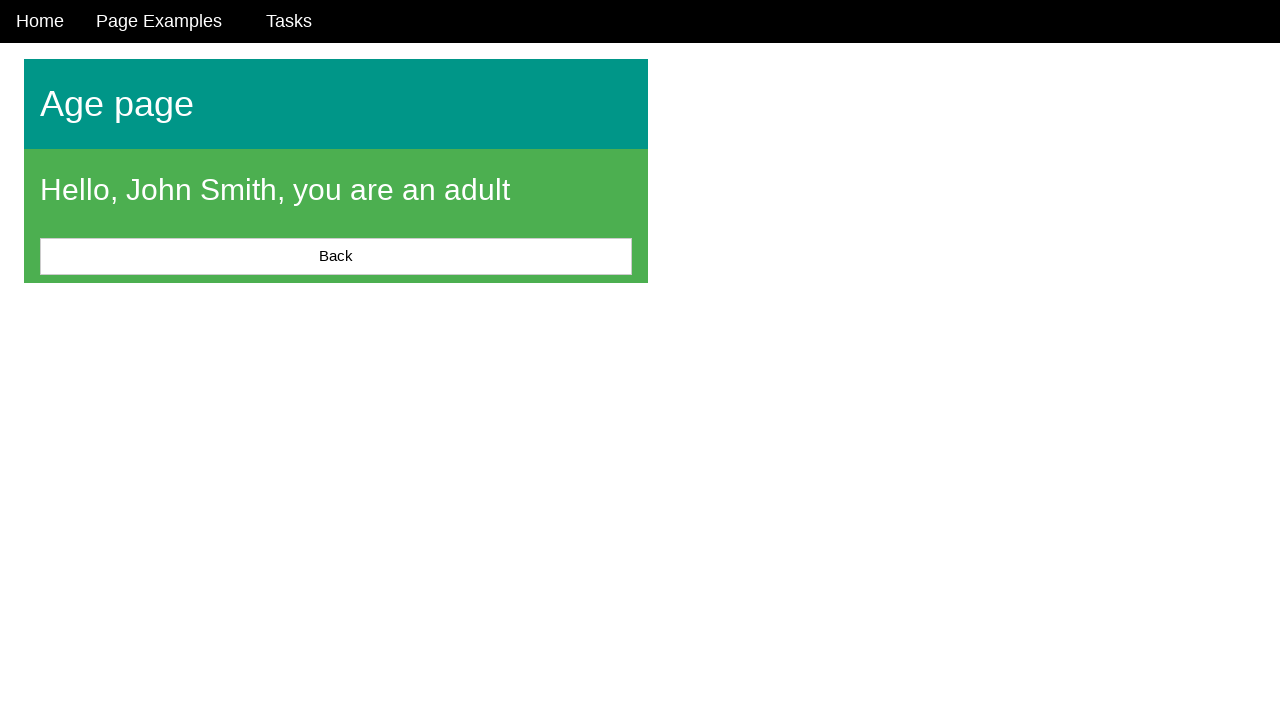

Result message element appeared
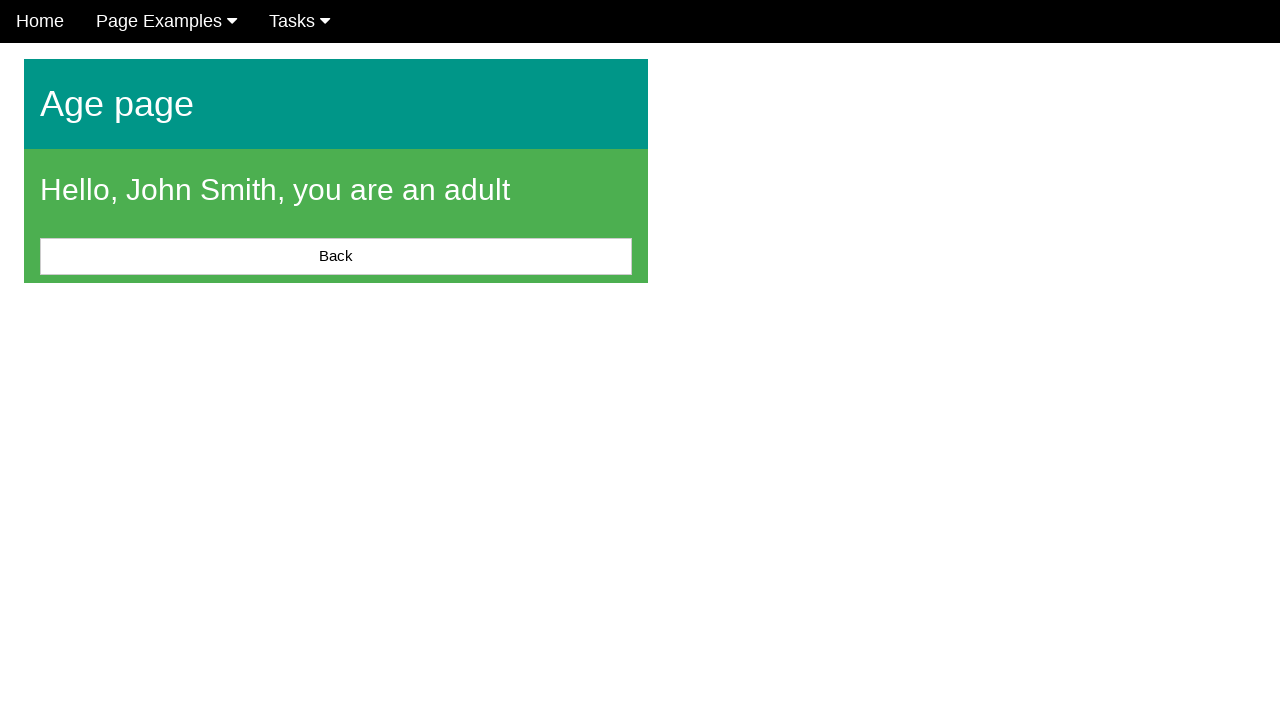

Located the message element
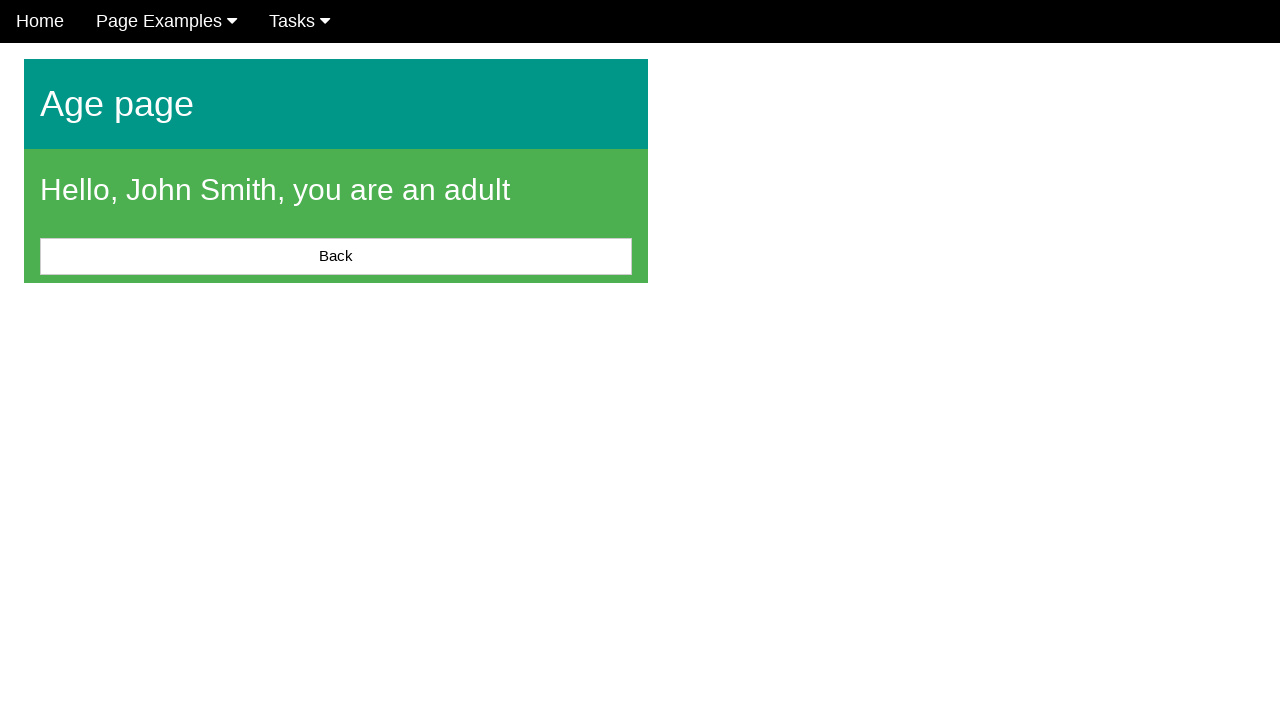

Verified that the message is not empty
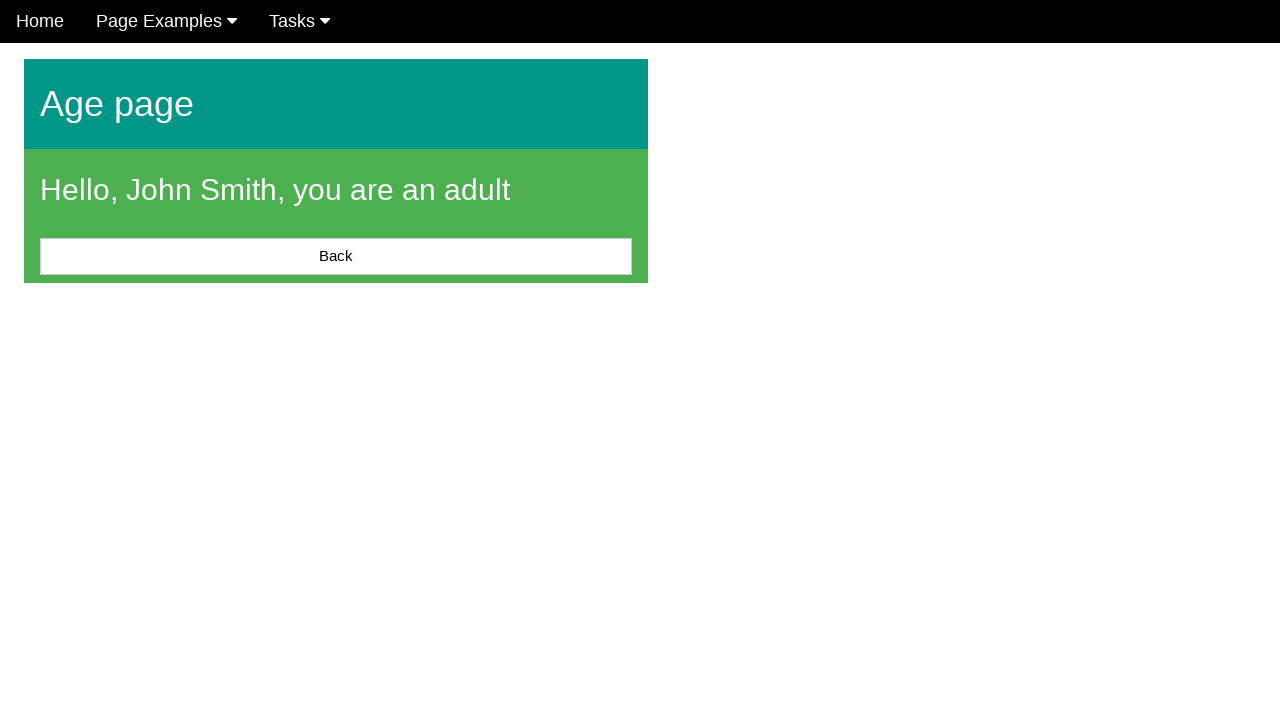

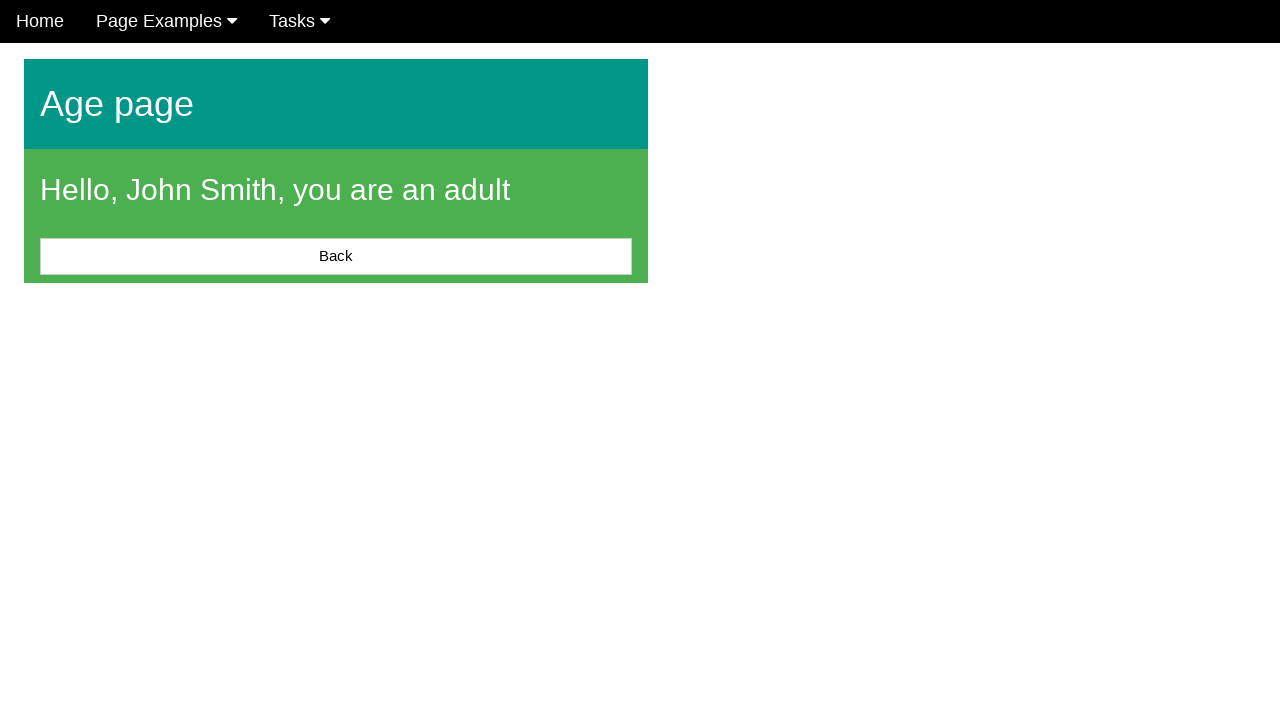